Clicks on the navigation logo on the OrangeHRM homepage

Starting URL: https://www.orangehrm.com/

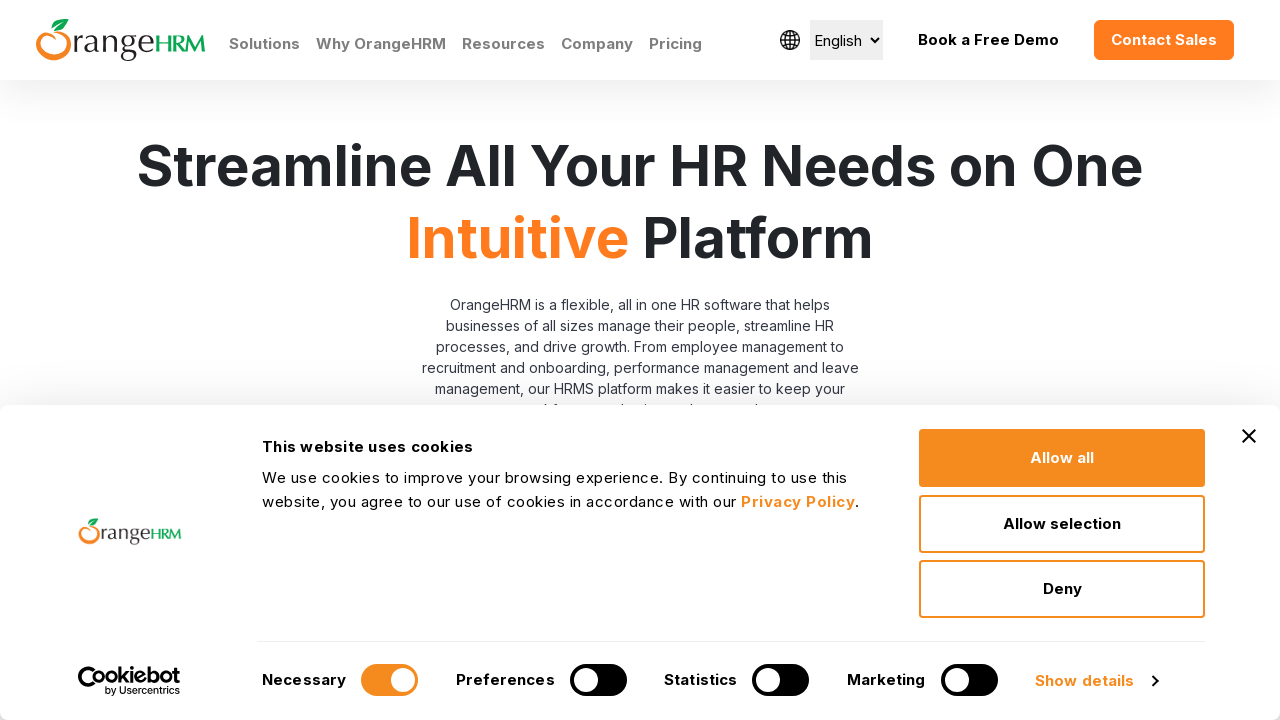

Navigated to OrangeHRM homepage
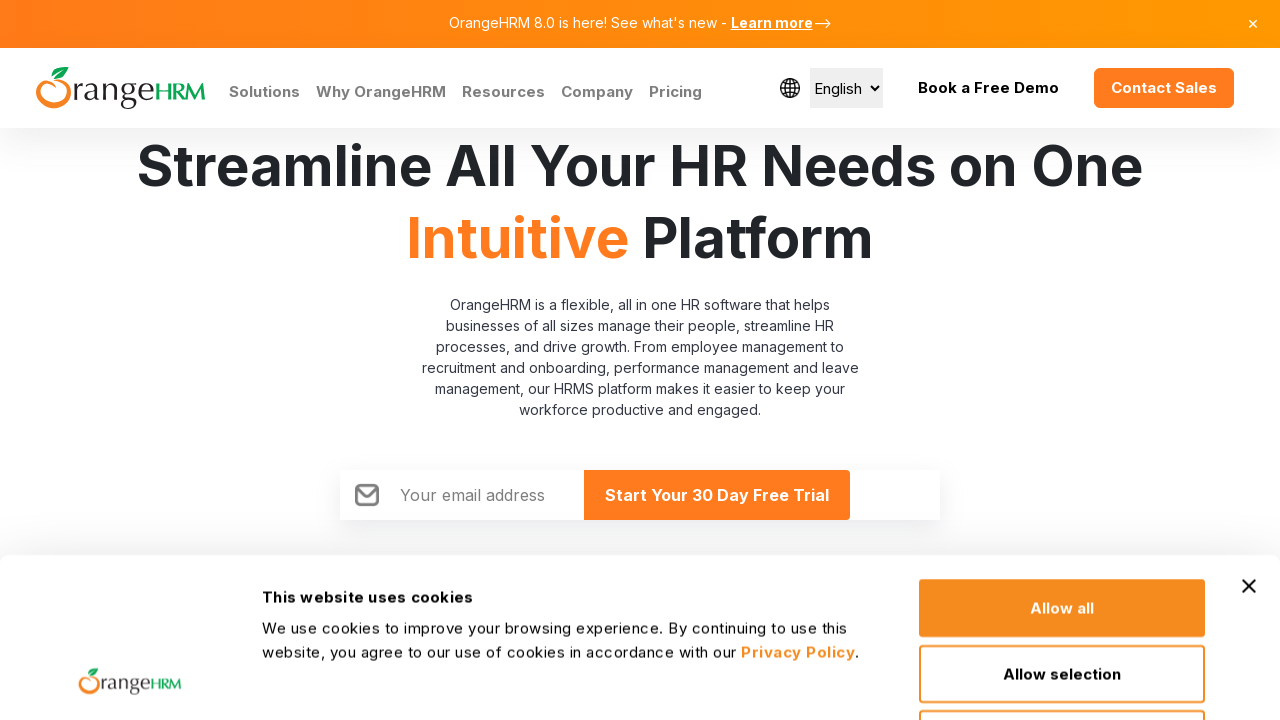

Clicked on the navigation logo at (120, 88) on .nav-logo
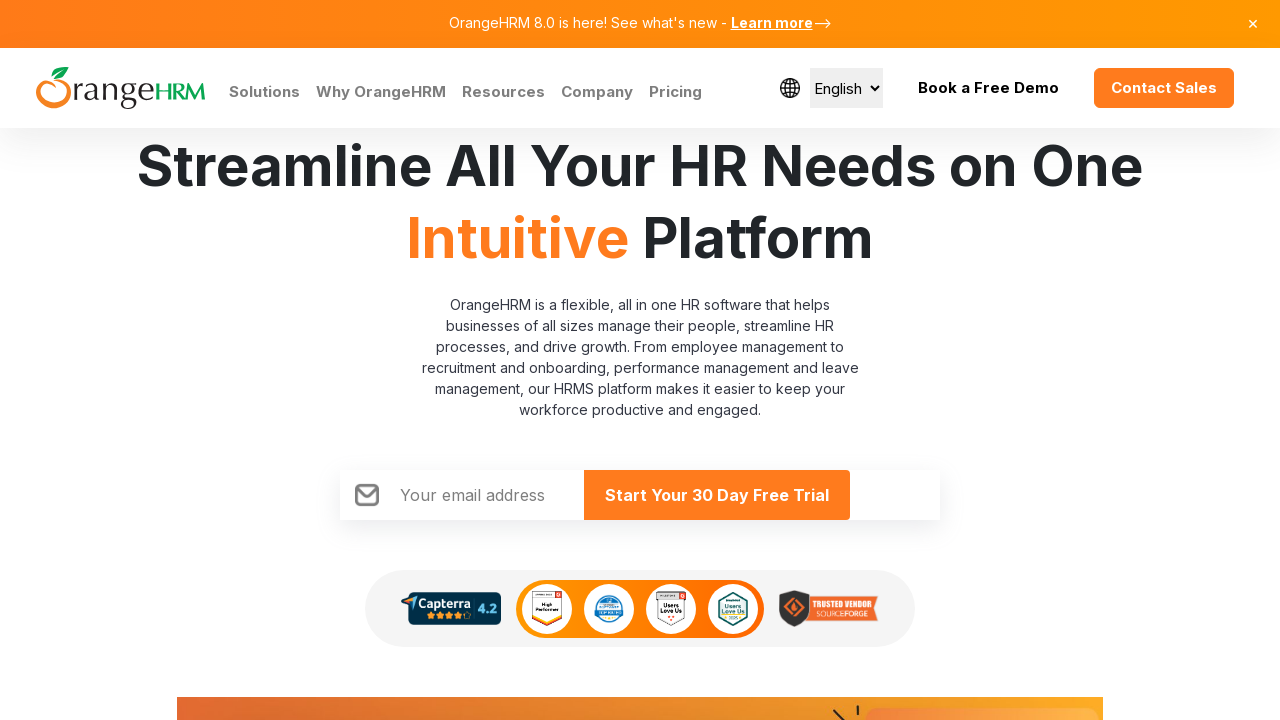

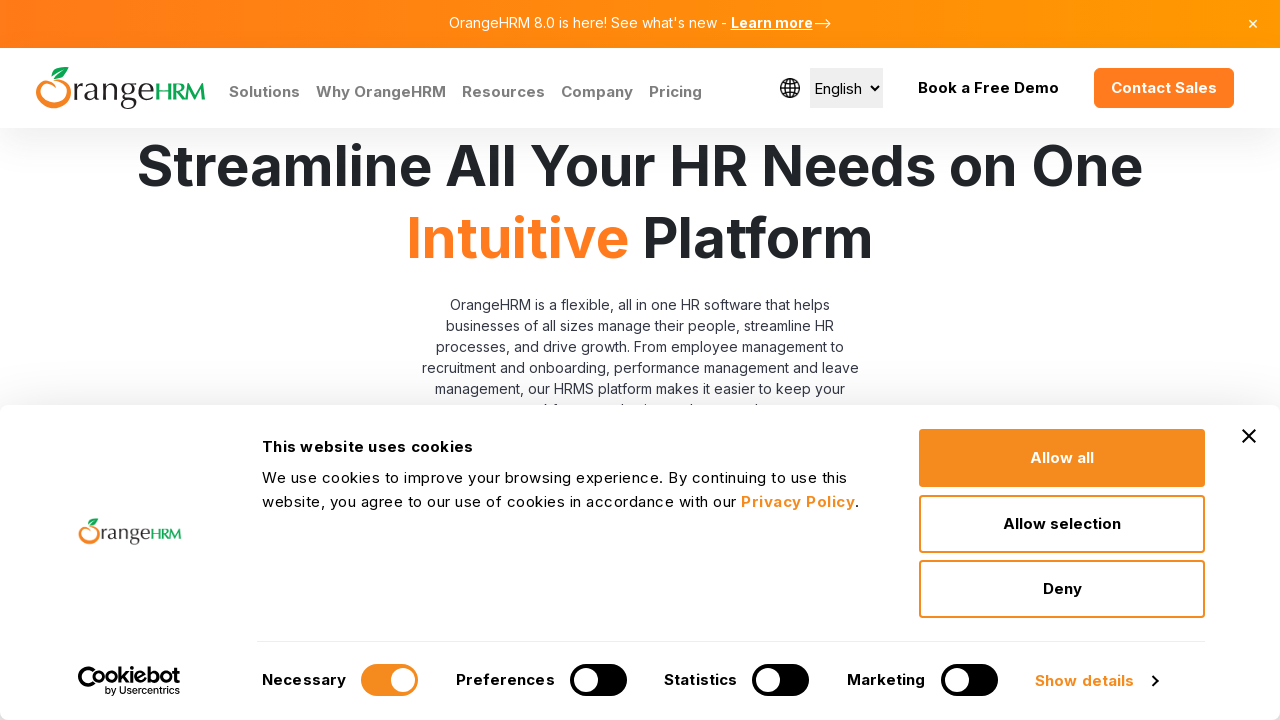